Tests a login form by filling in username and password fields and clicking the login button to verify the confirmation message

Starting URL: https://v1.training-support.net/selenium/login-form

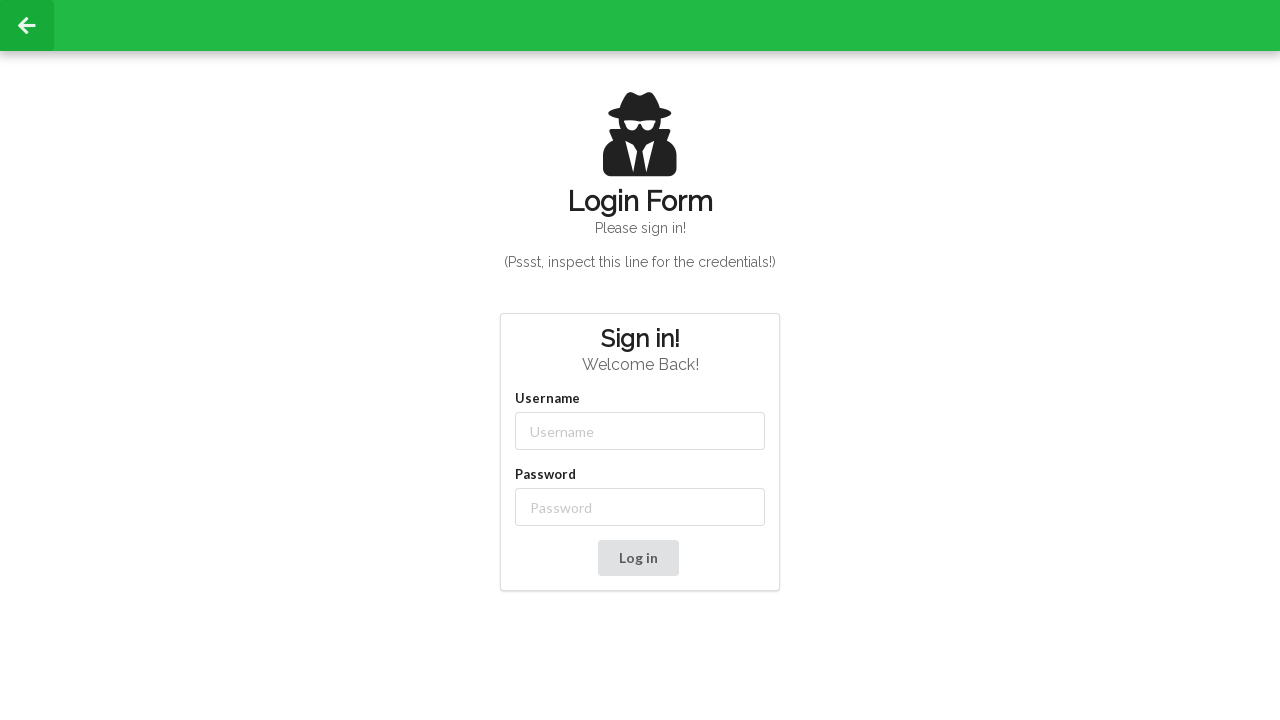

Filled username field with 'admin' on input#username
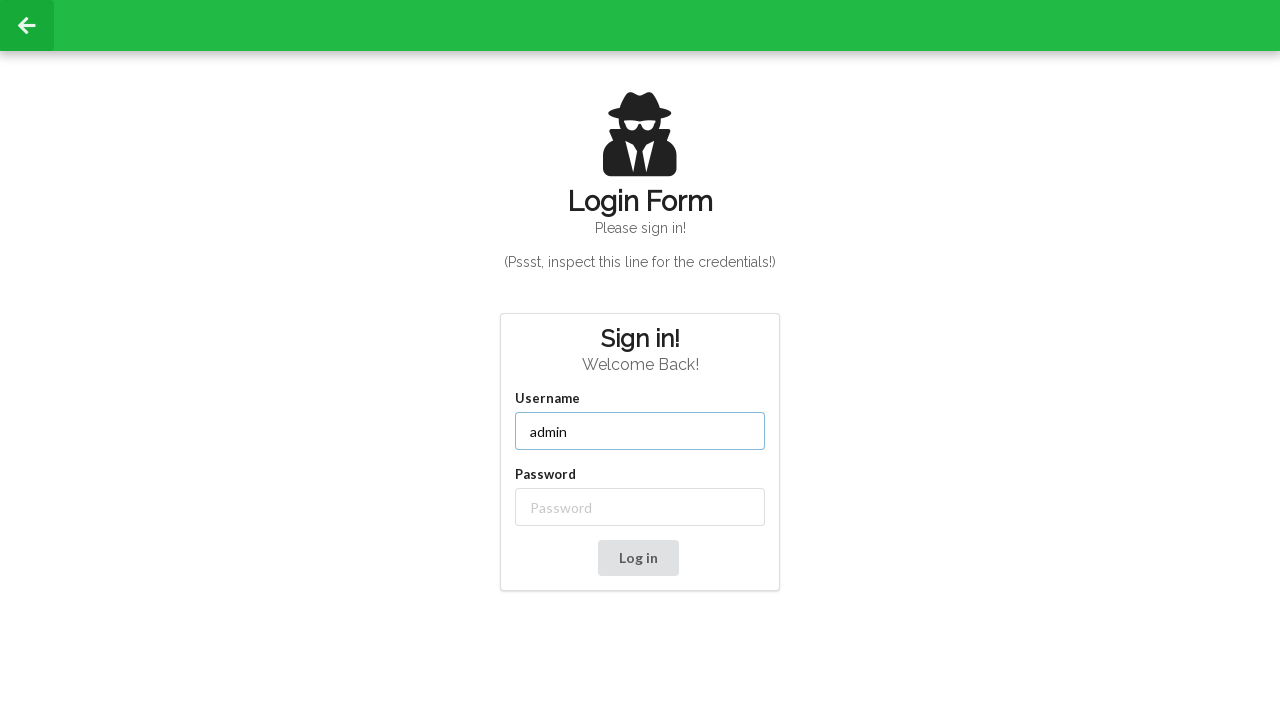

Filled password field with 'password' on input#password
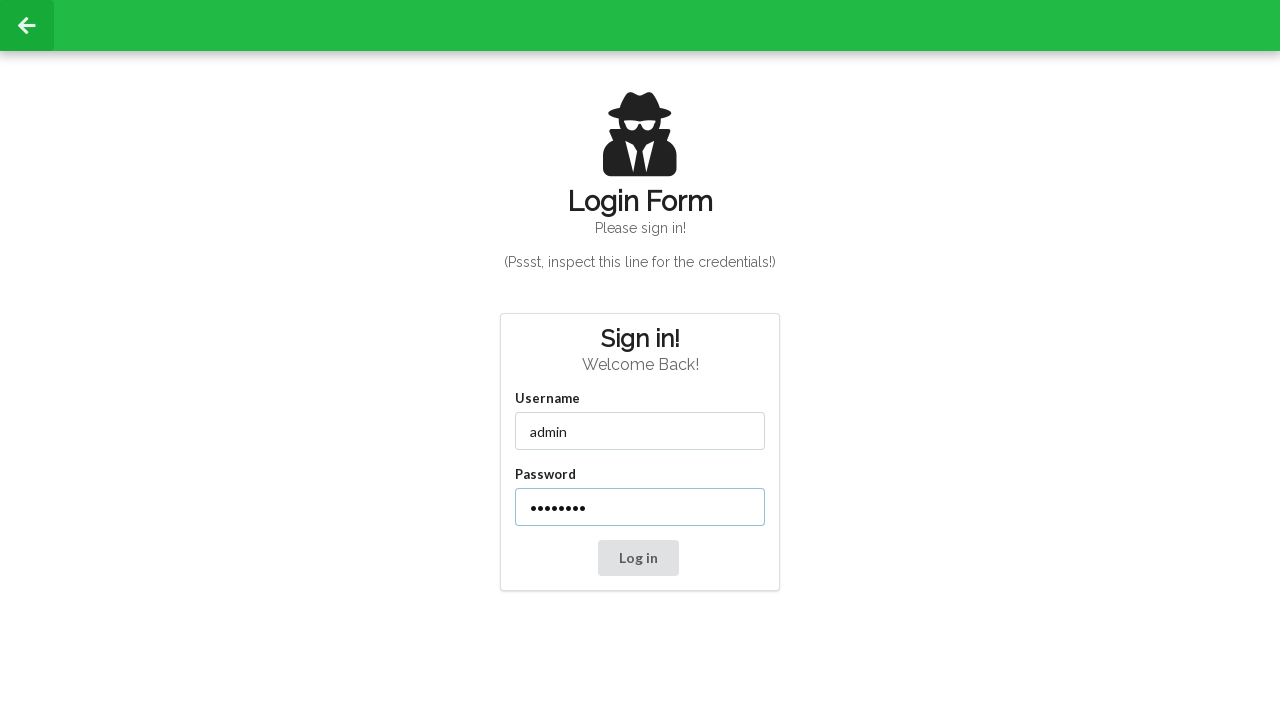

Clicked the Login button at (638, 558) on button:text('Log in')
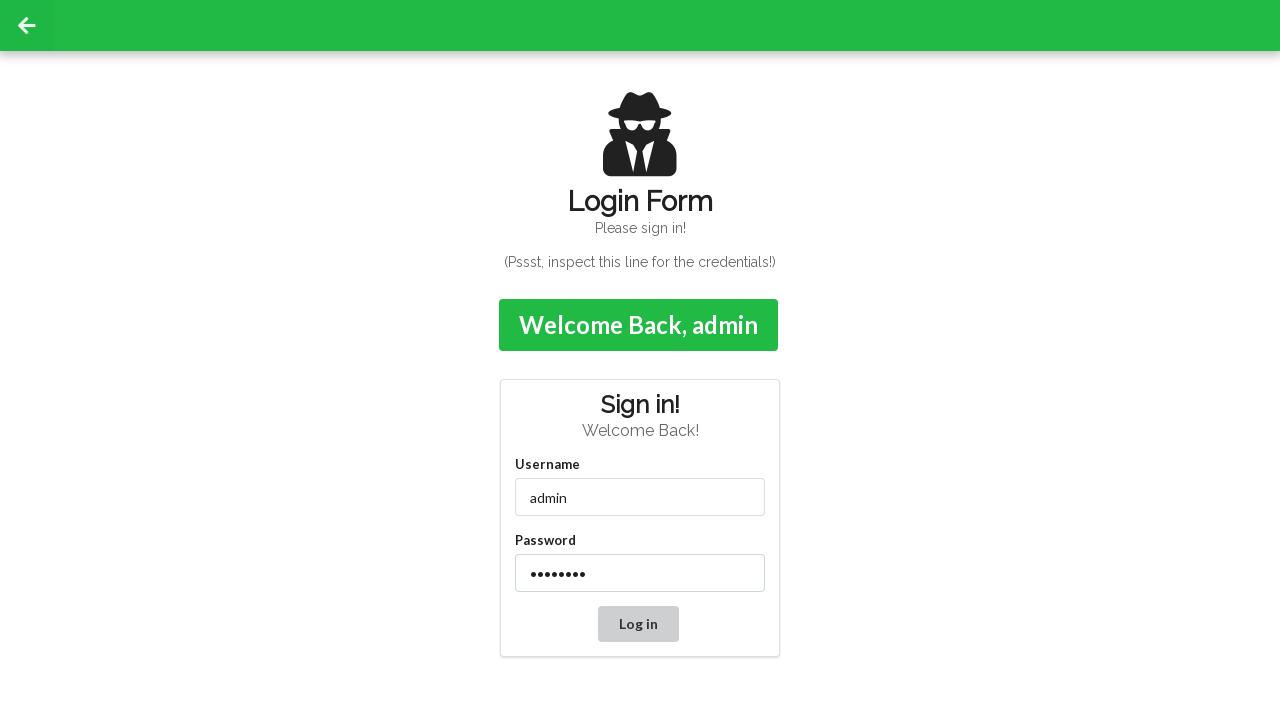

Confirmation message appeared after successful login
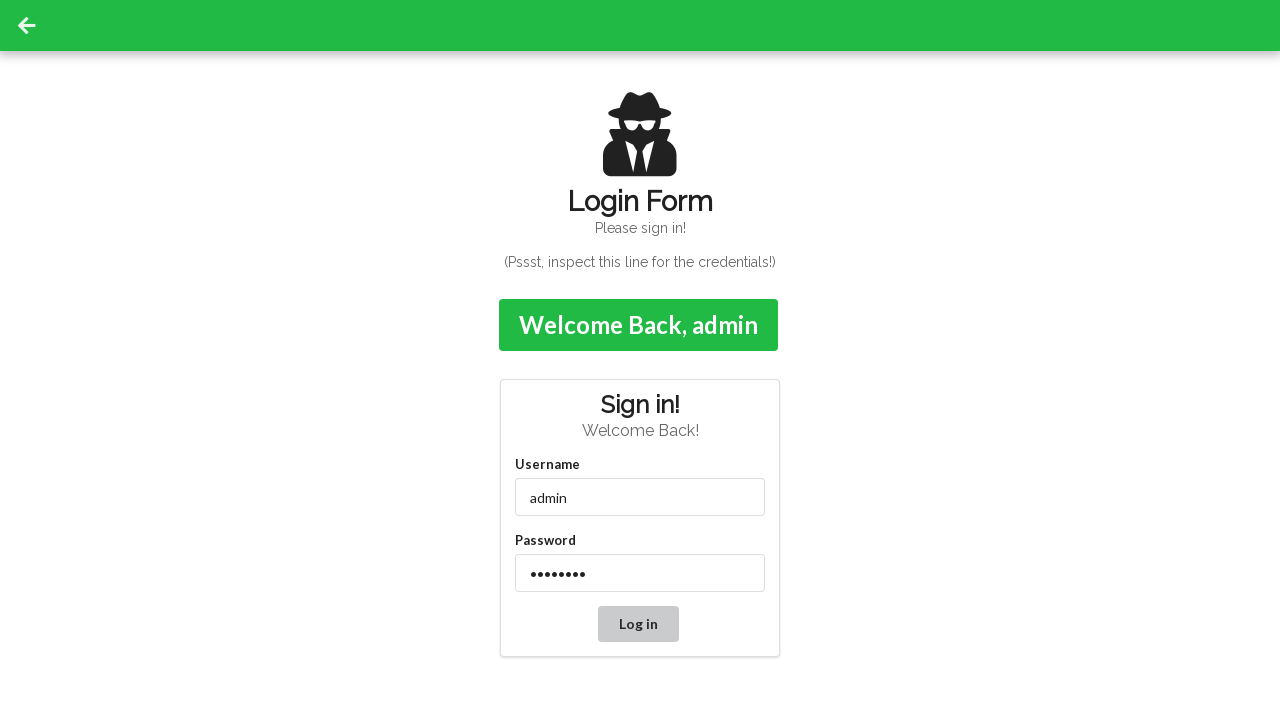

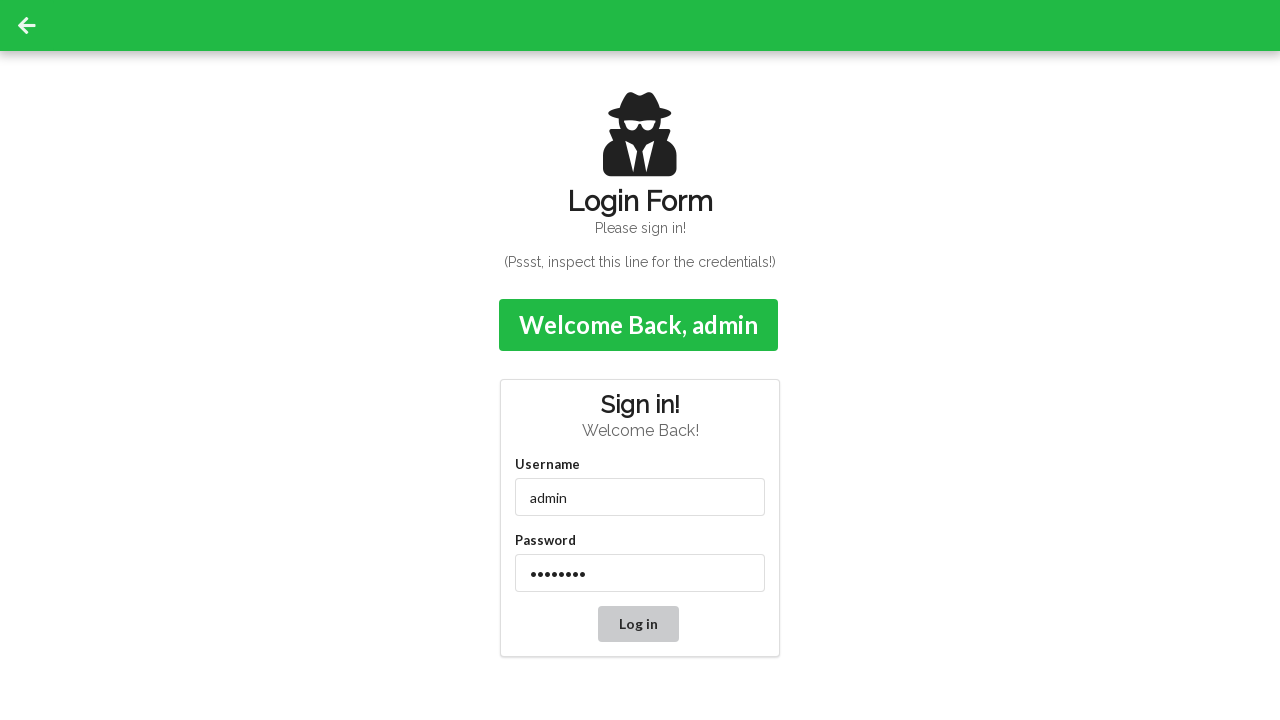